Tests e-commerce functionality by searching for products containing "ca", verifying search results, and adding specific items to the cart

Starting URL: https://rahulshettyacademy.com/seleniumPractise/#/

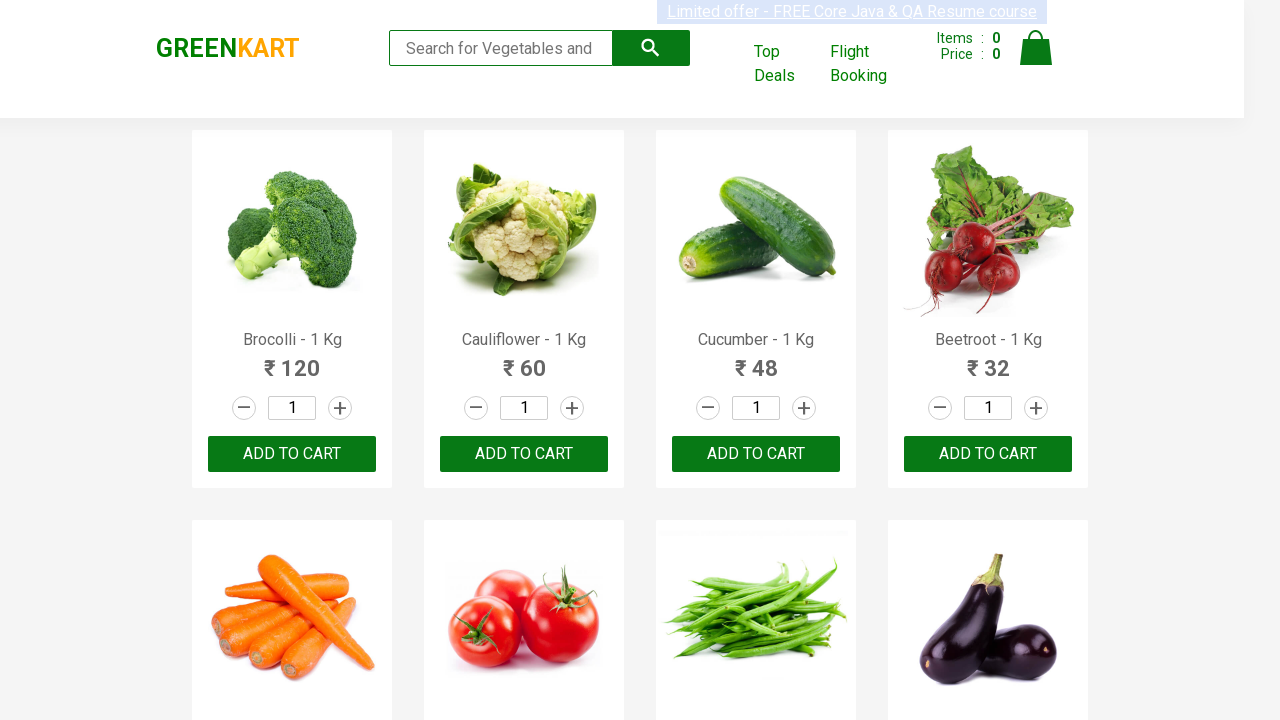

Filled search field with 'ca' to filter products on .search-keyword
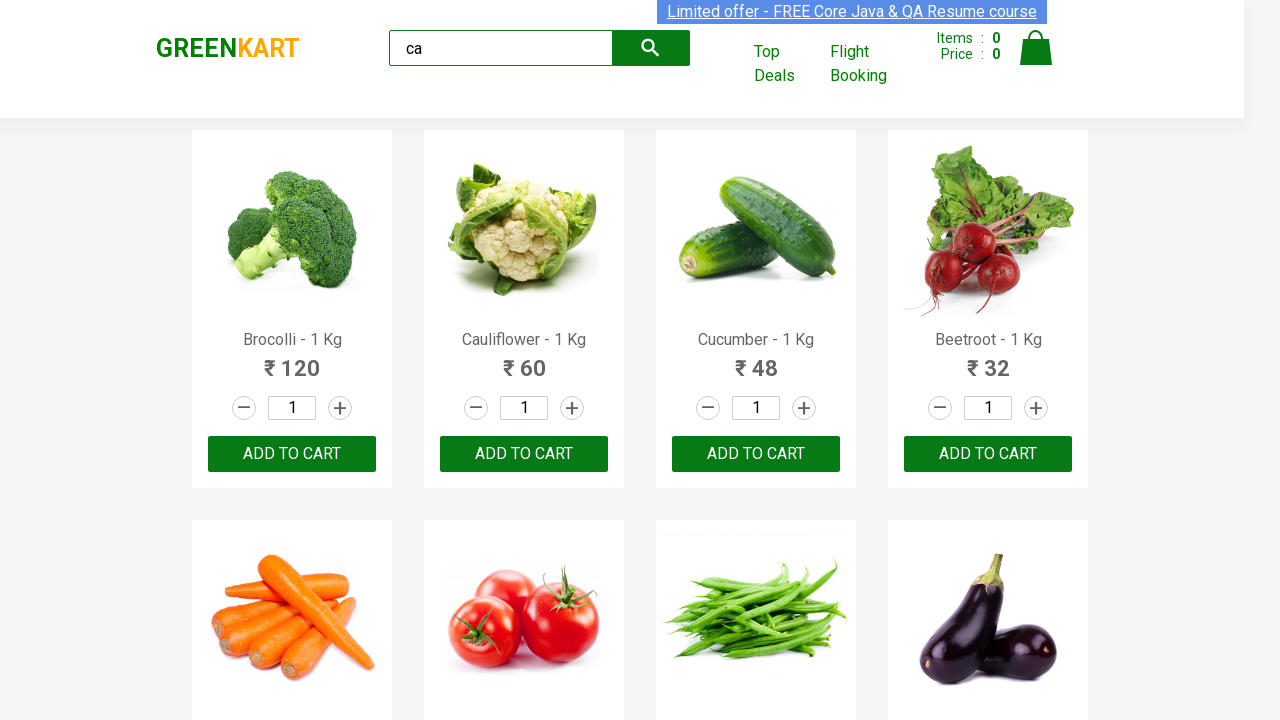

Waited for filtered products to become visible
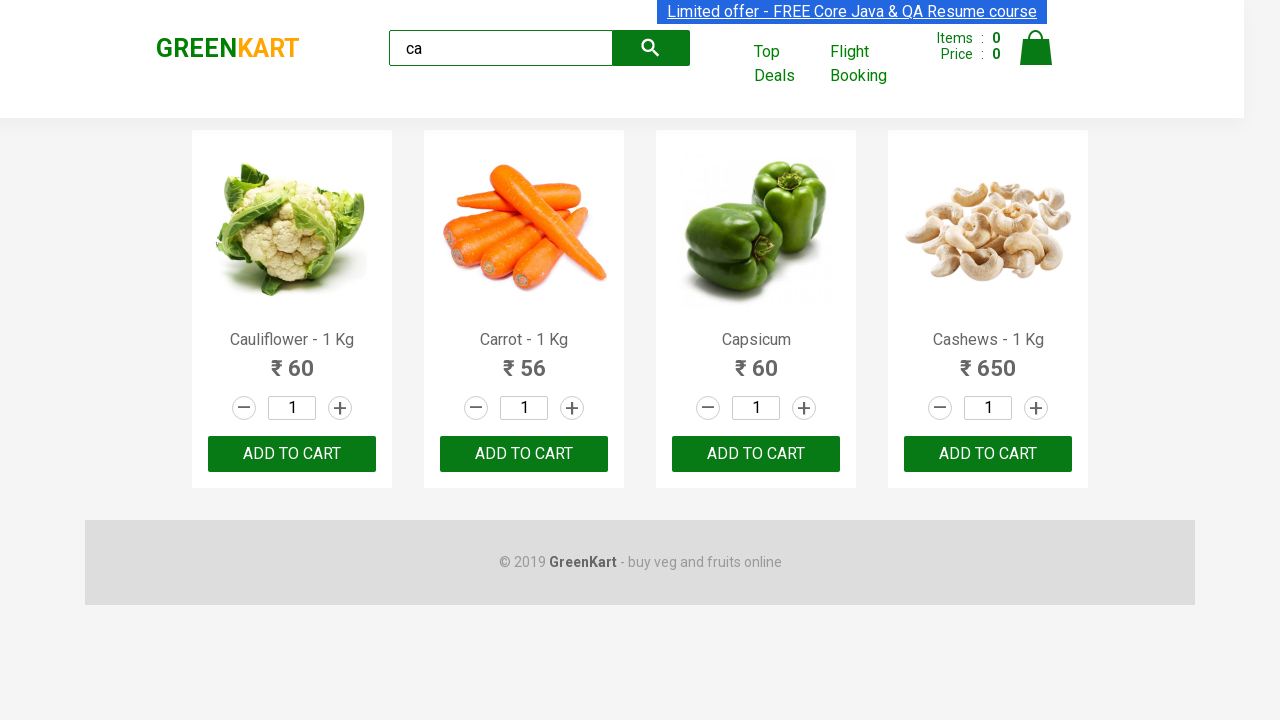

Clicked ADD TO CART button for the 4th product at (988, 454) on .products .product >> nth=3 >> internal:text="ADD TO CART"i
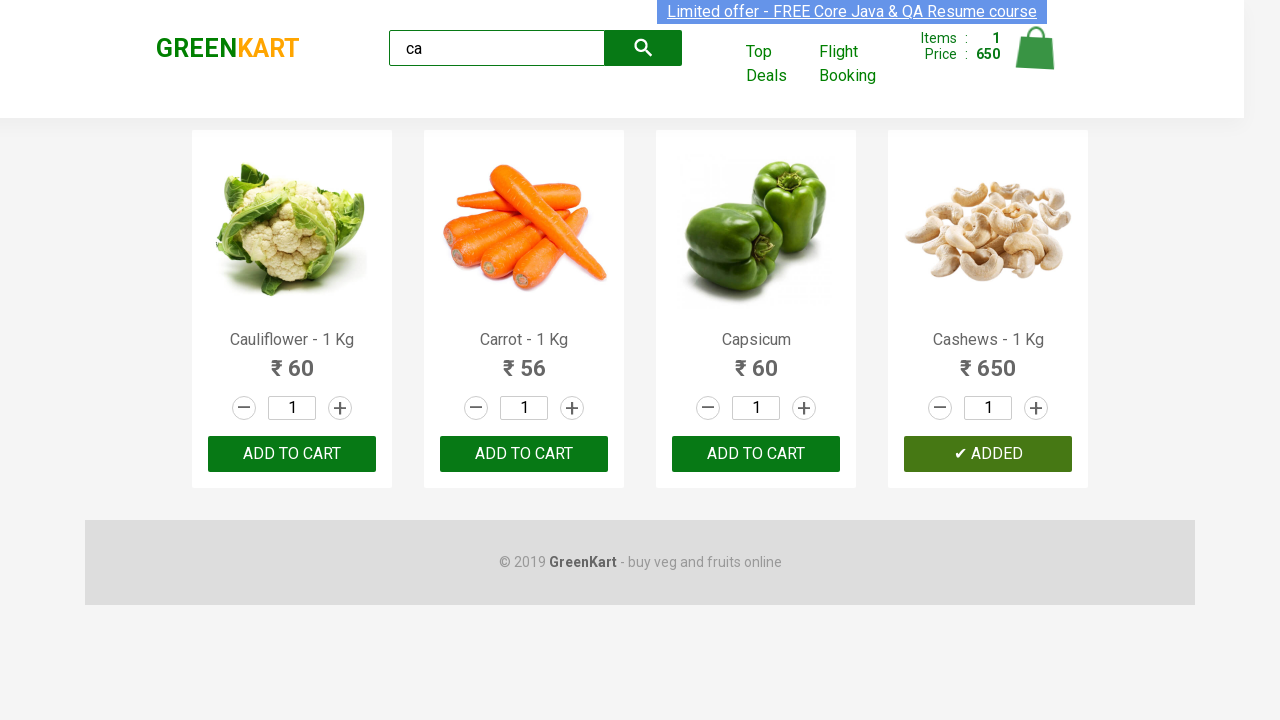

Found and clicked ADD TO CART for Cashews product at (988, 454) on .products .product >> nth=3 >> .product-action button
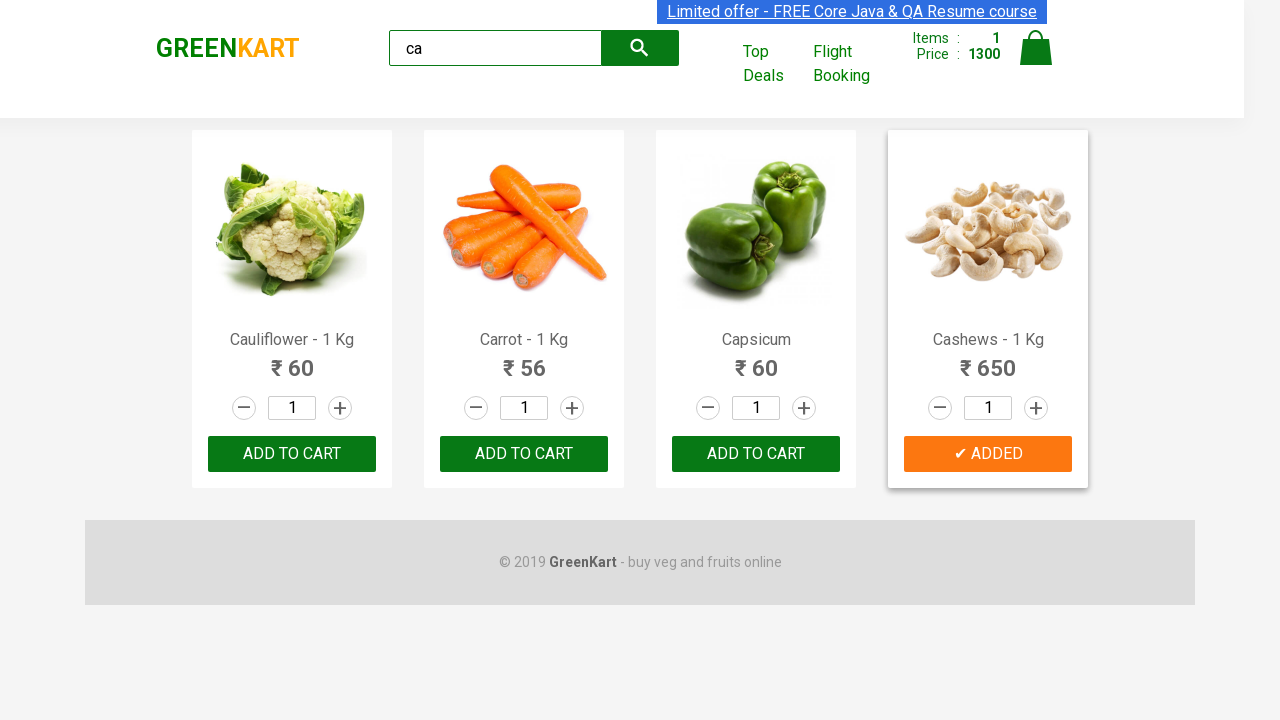

Verified brand logo text equals 'GREENKART'
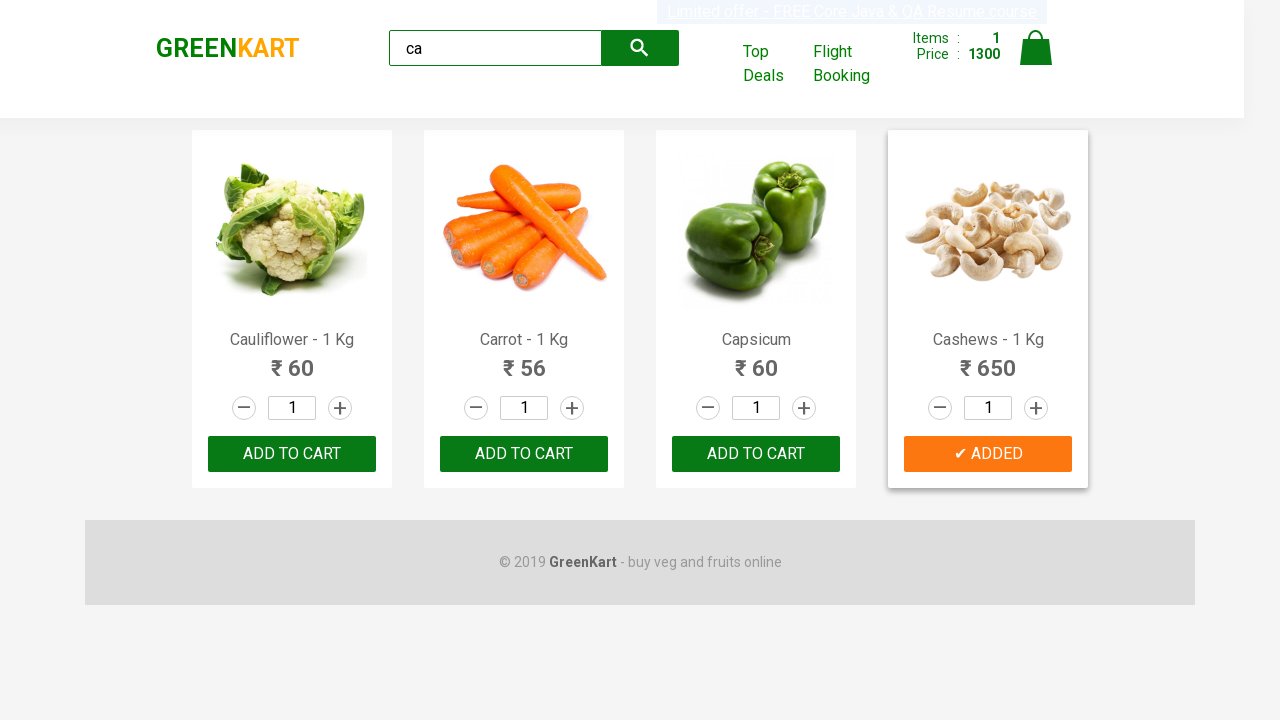

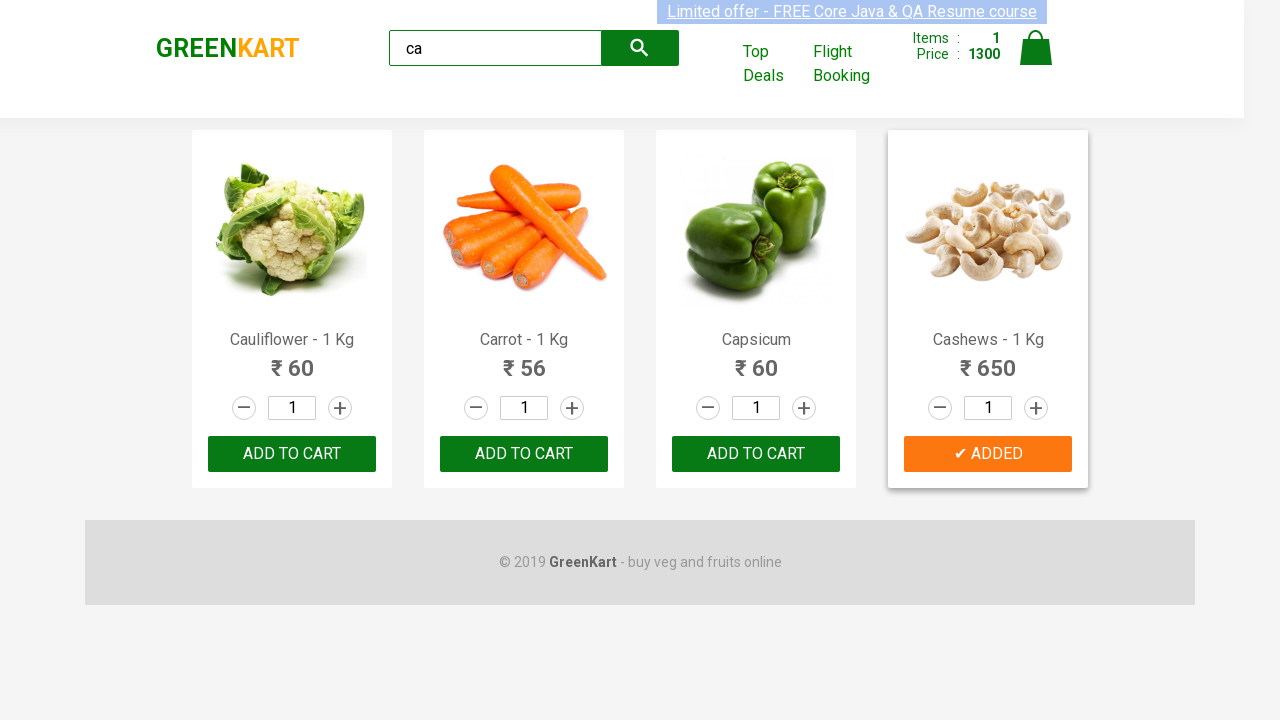